Tests the catalog listing page by clicking Catalog and verifying the list of cats

Starting URL: https://cs1632.appspot.com/

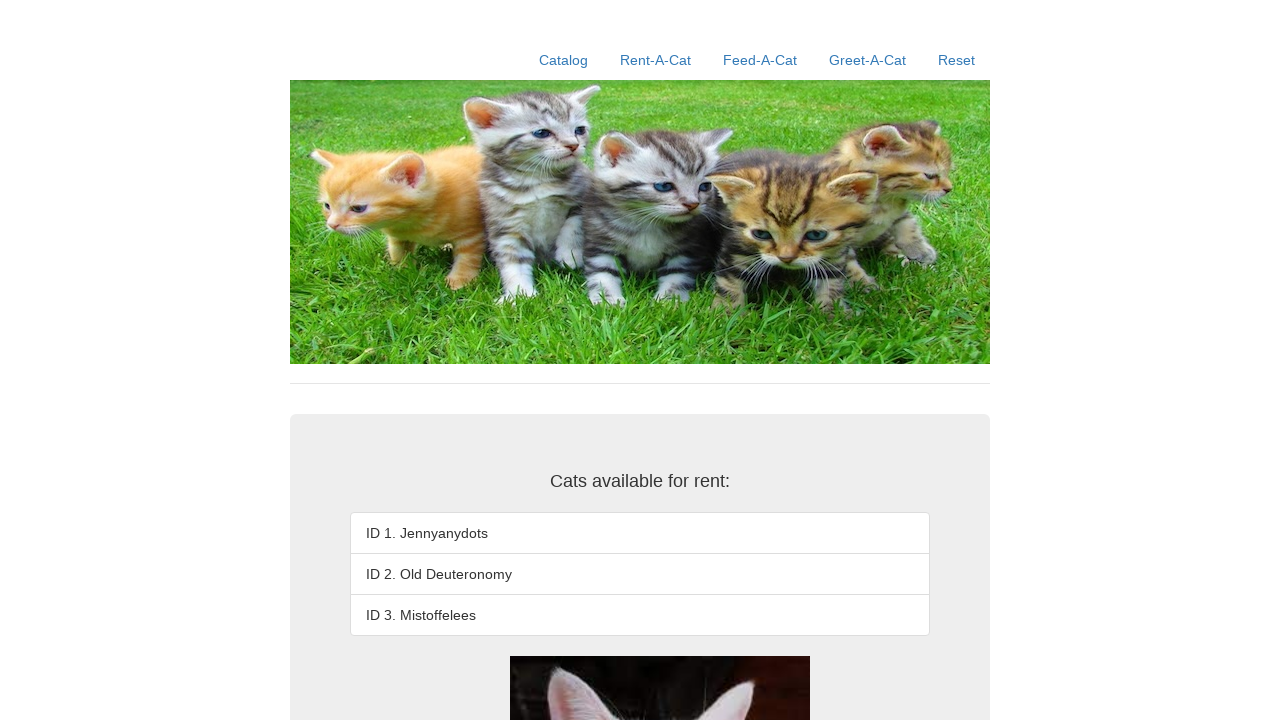

Clicked Catalog link at (564, 60) on text=Catalog
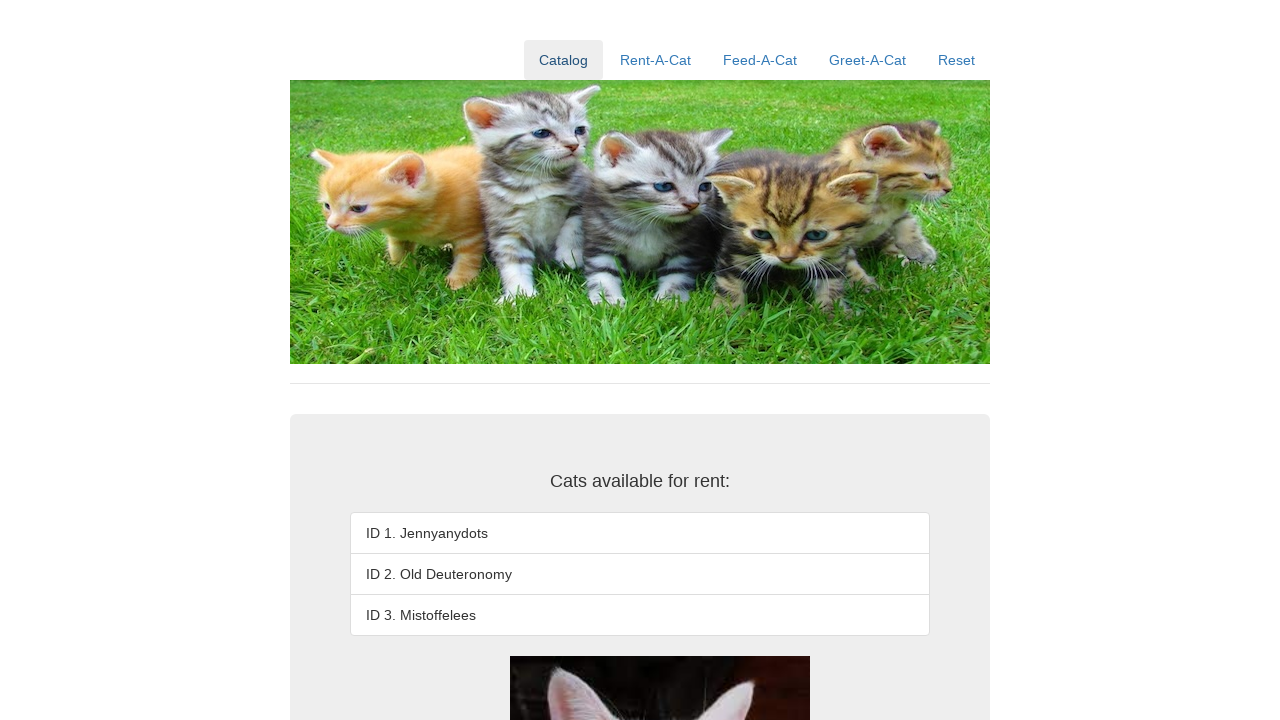

Catalog listing page loaded with cat list items
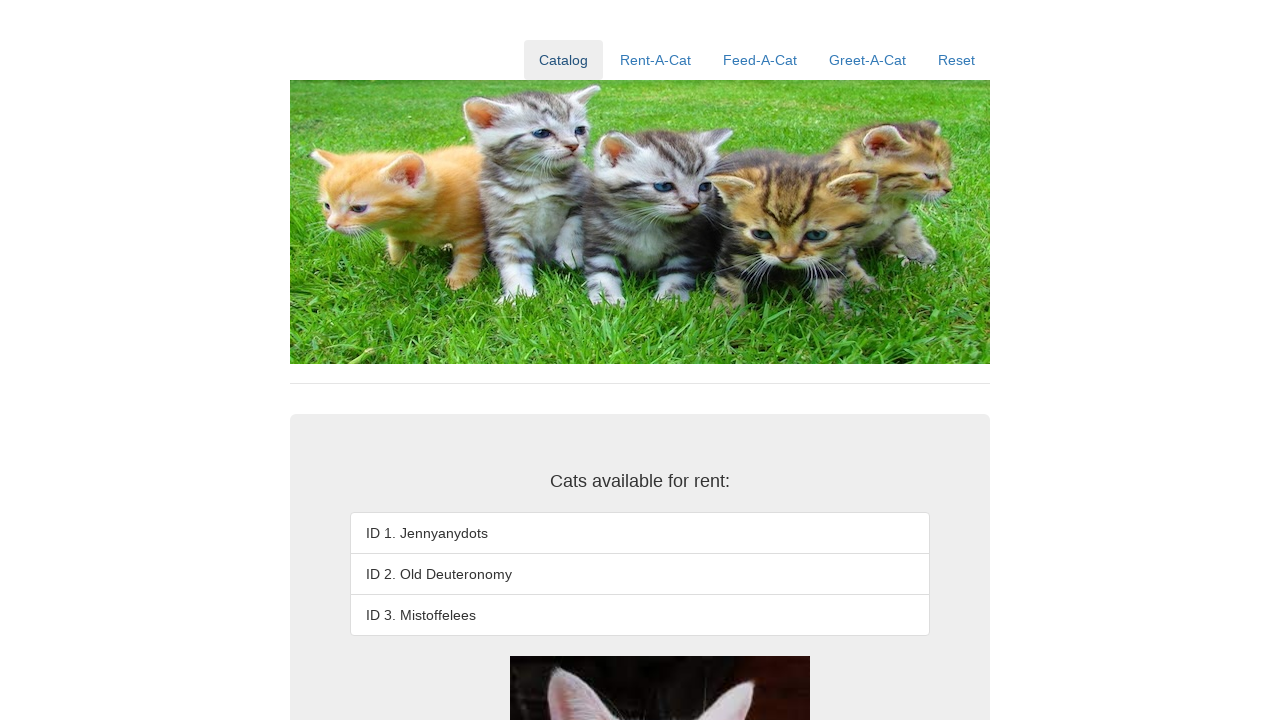

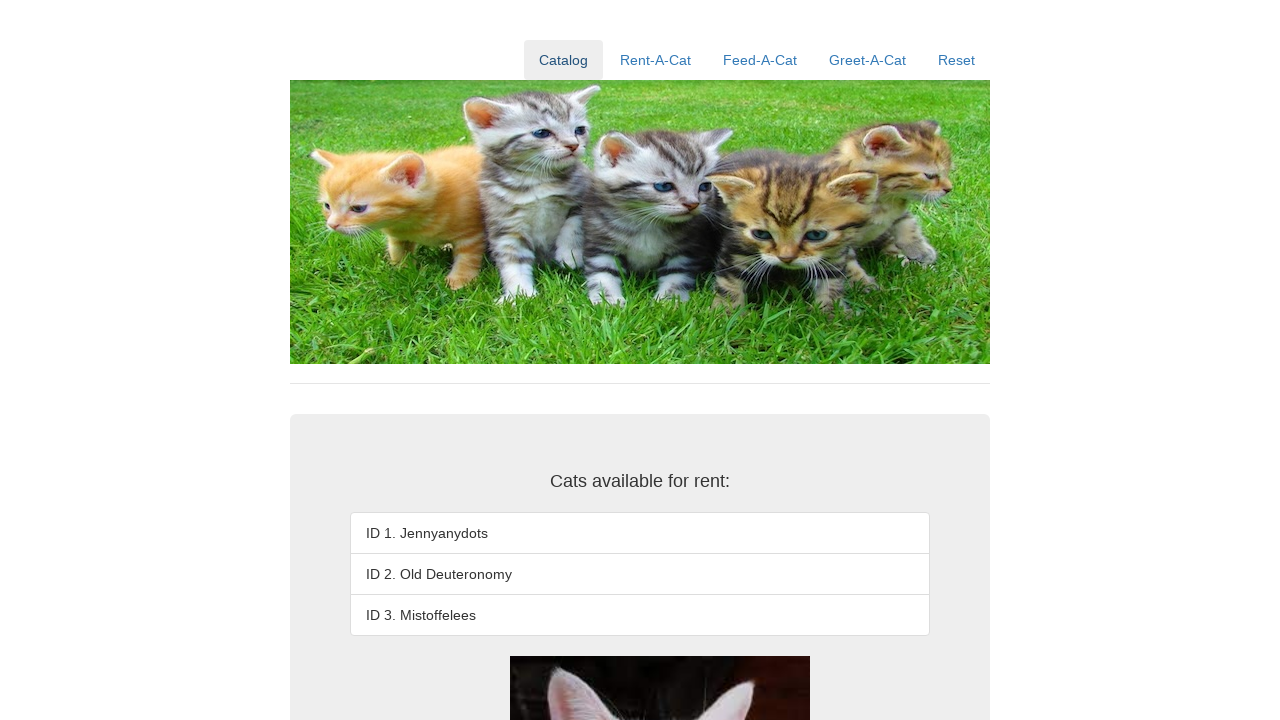